Solves a simple math problem by reading two numbers from the page, calculating their sum, and selecting the result from a dropdown menu

Starting URL: http://suninjuly.github.io/selects1.html

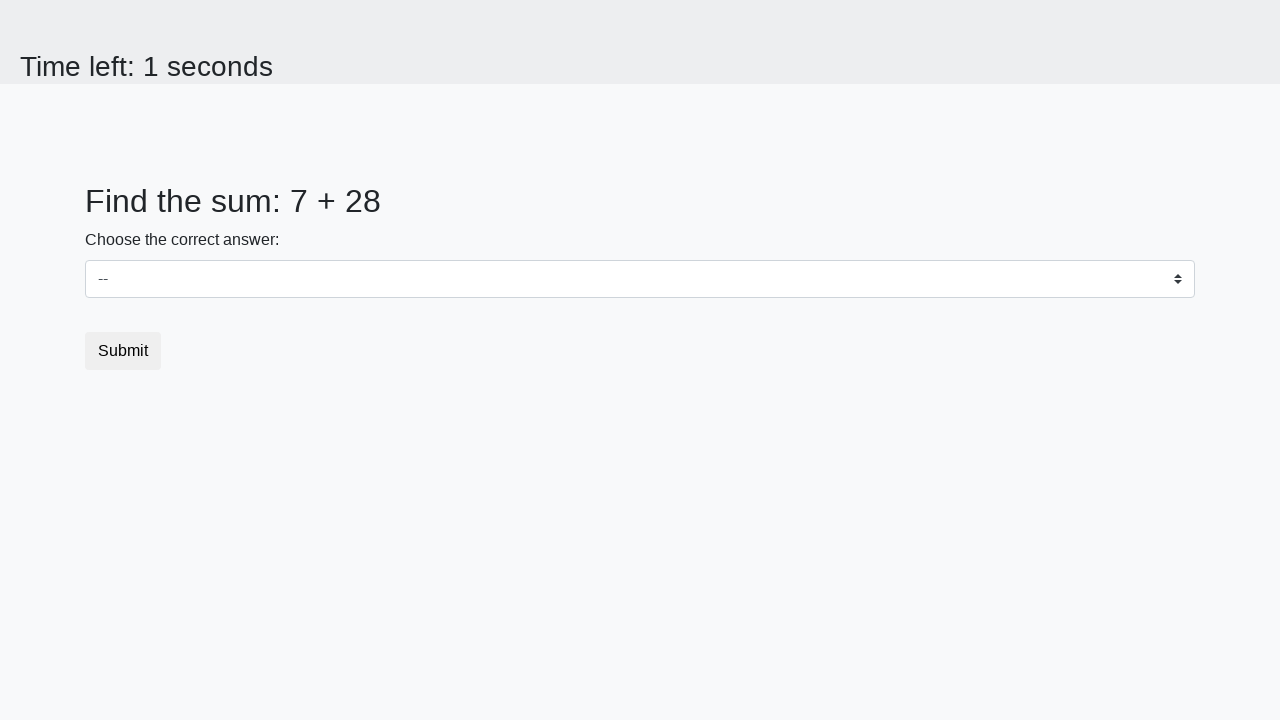

Retrieved first number from #num1 element
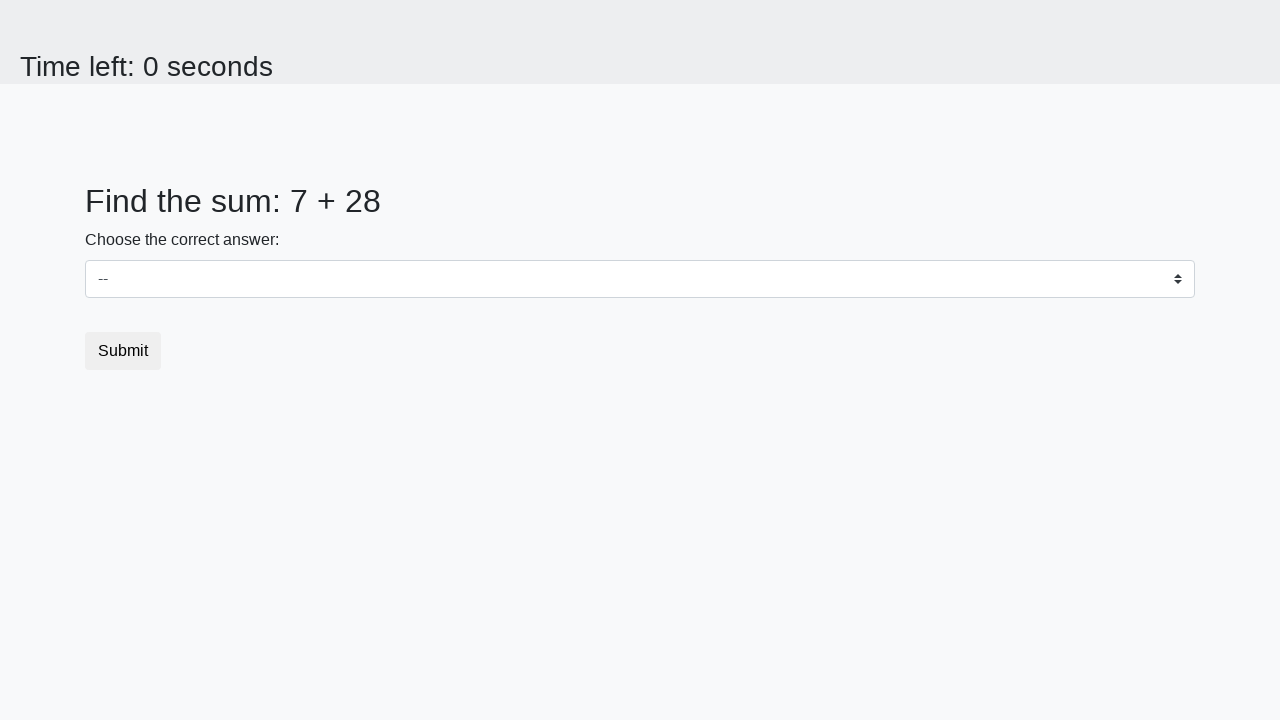

Retrieved second number from #num2 element
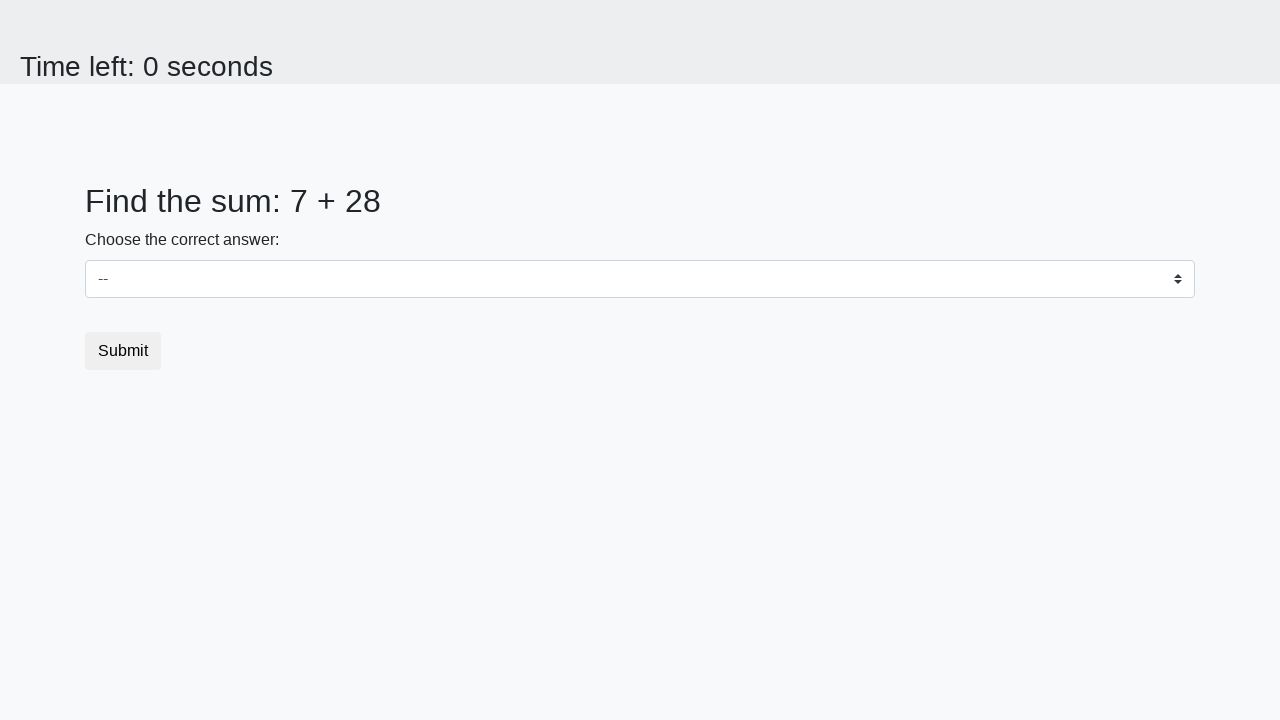

Calculated sum of 7 + 28 = 35
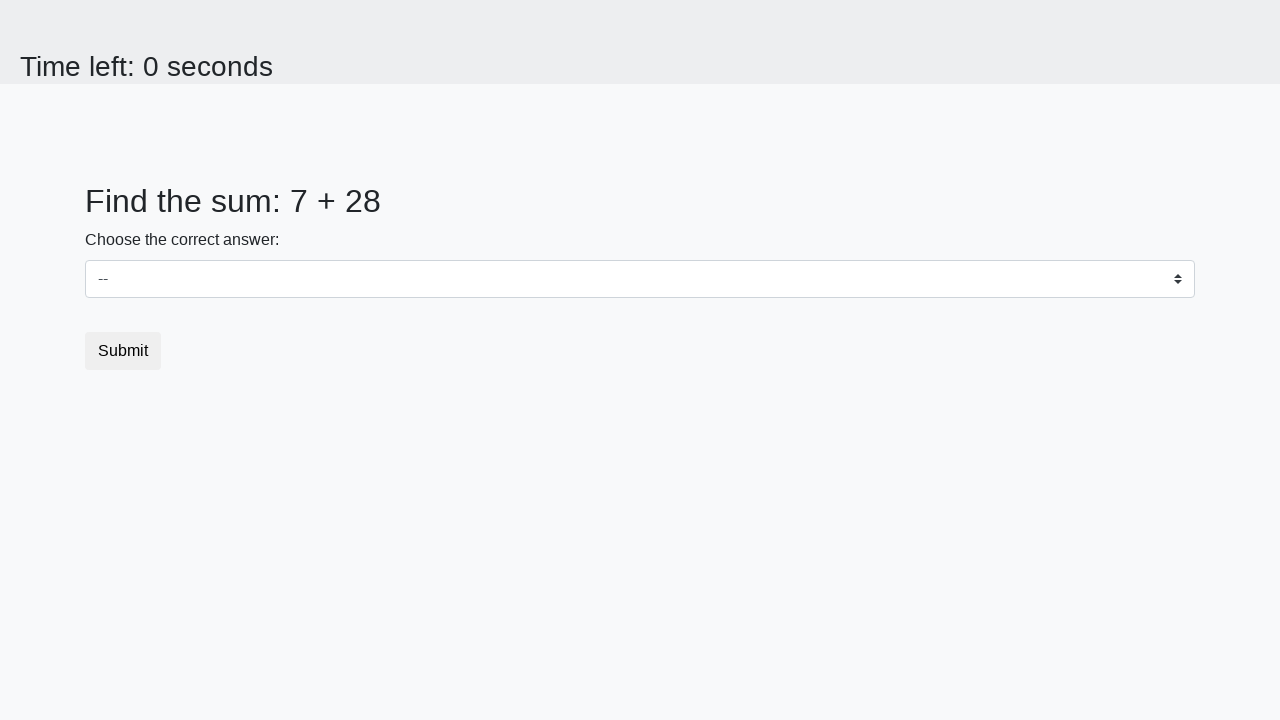

Selected result '35' from dropdown menu on select
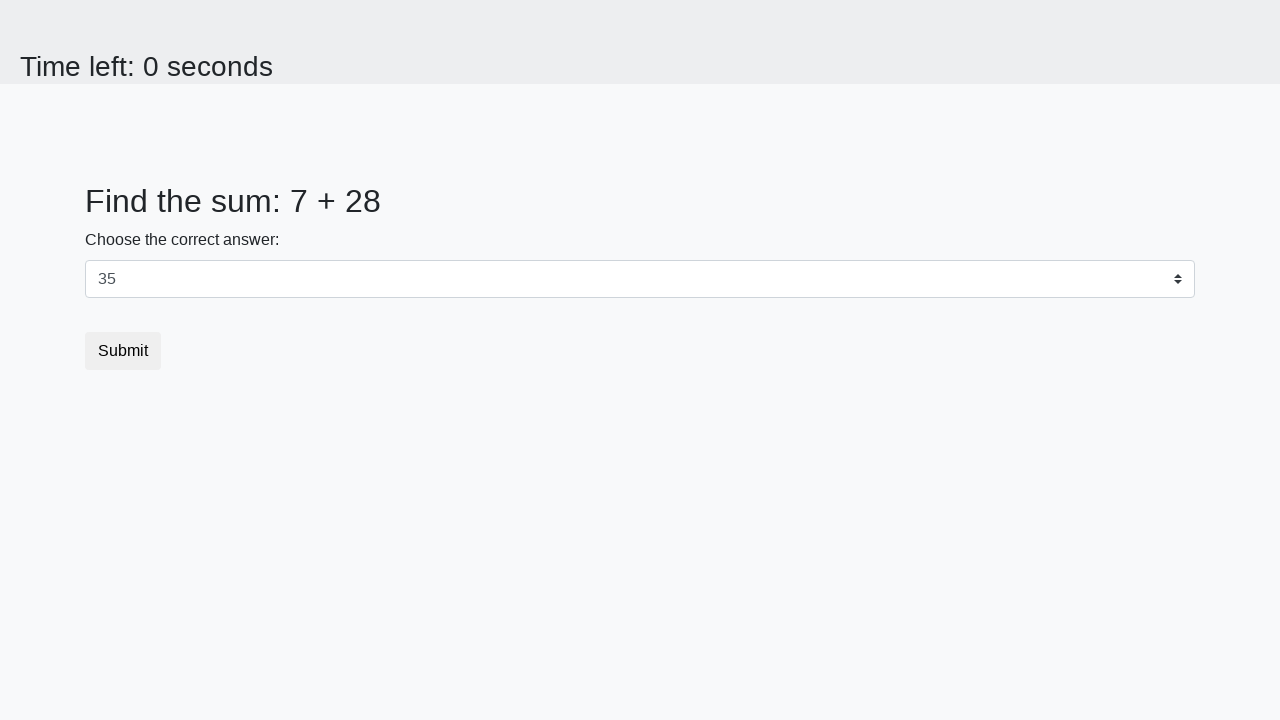

Clicked submit button to complete the task at (123, 351) on button[type='submit']
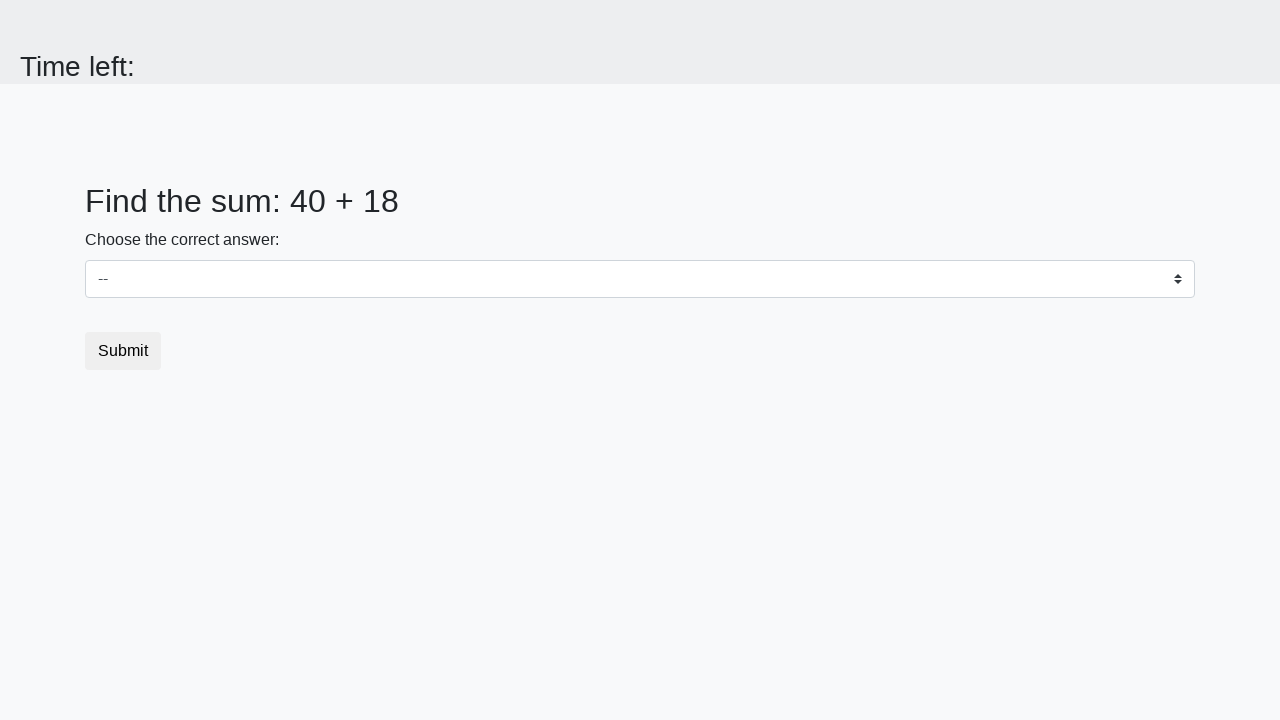

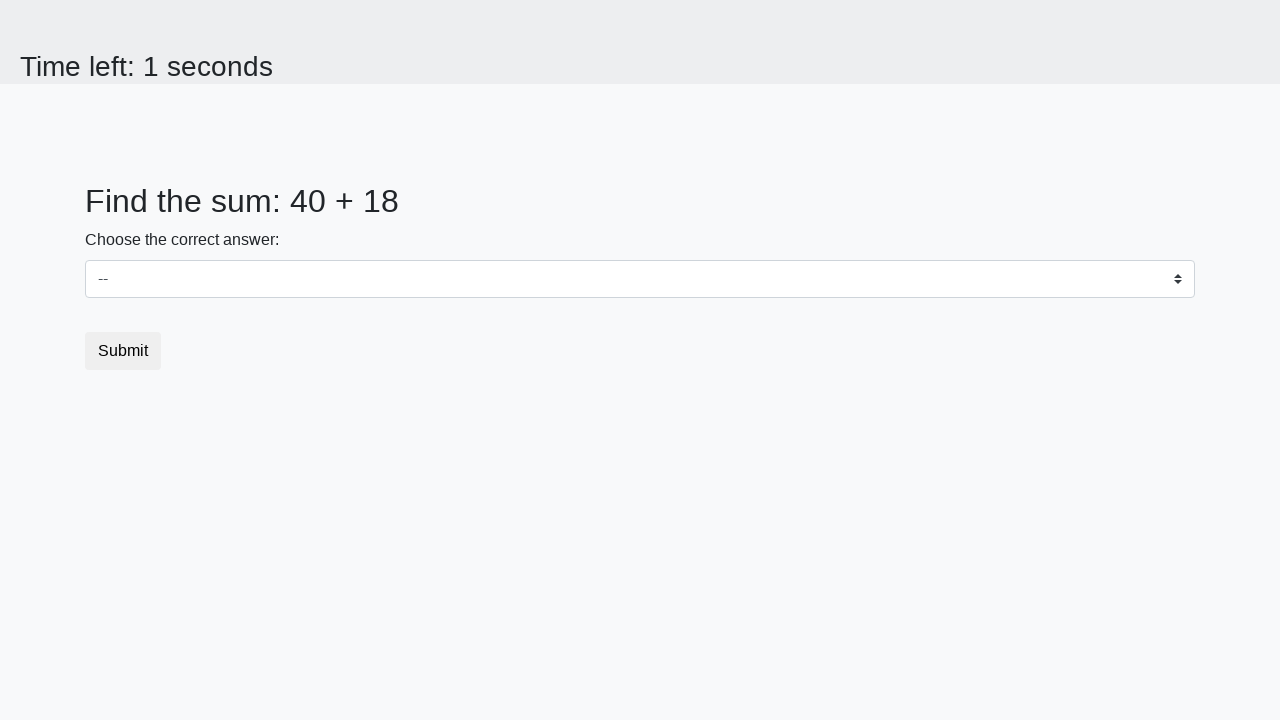